Tests alert handling by clicking a button that triggers a delayed alert and then reading the alert text

Starting URL: https://demoqa.com/alerts

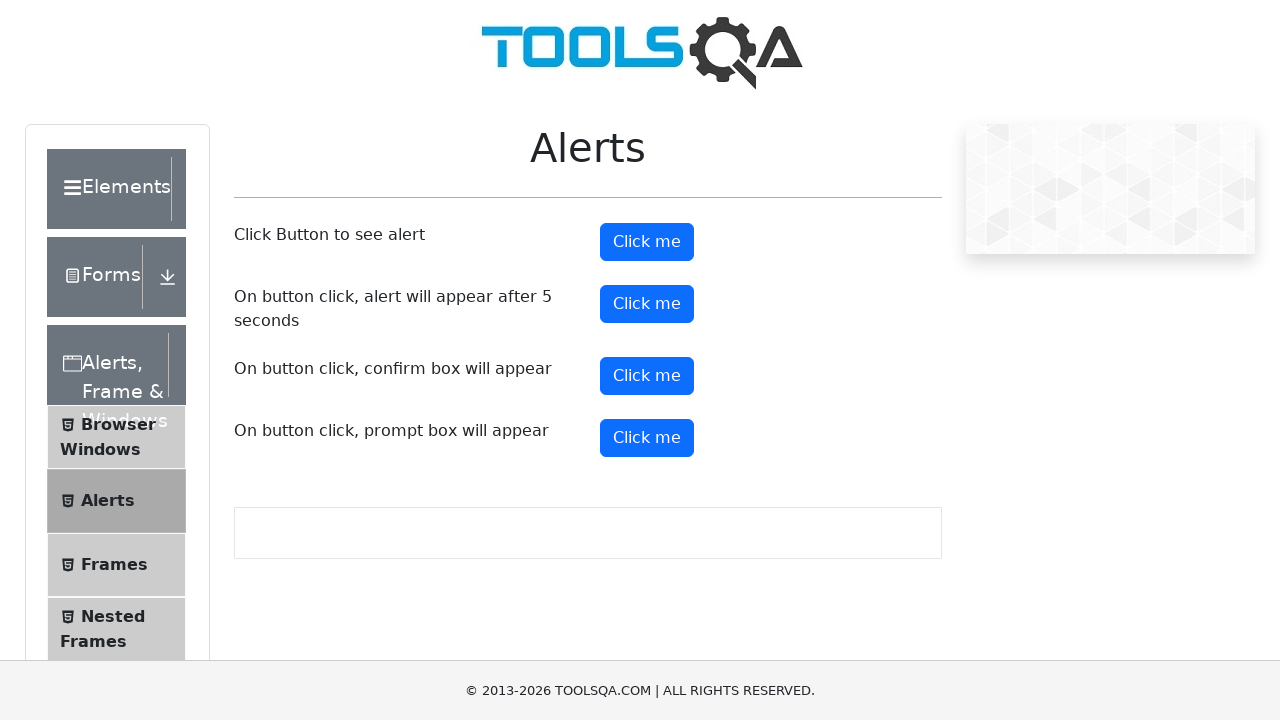

Clicked button to trigger delayed alert at (647, 304) on #timerAlertButton
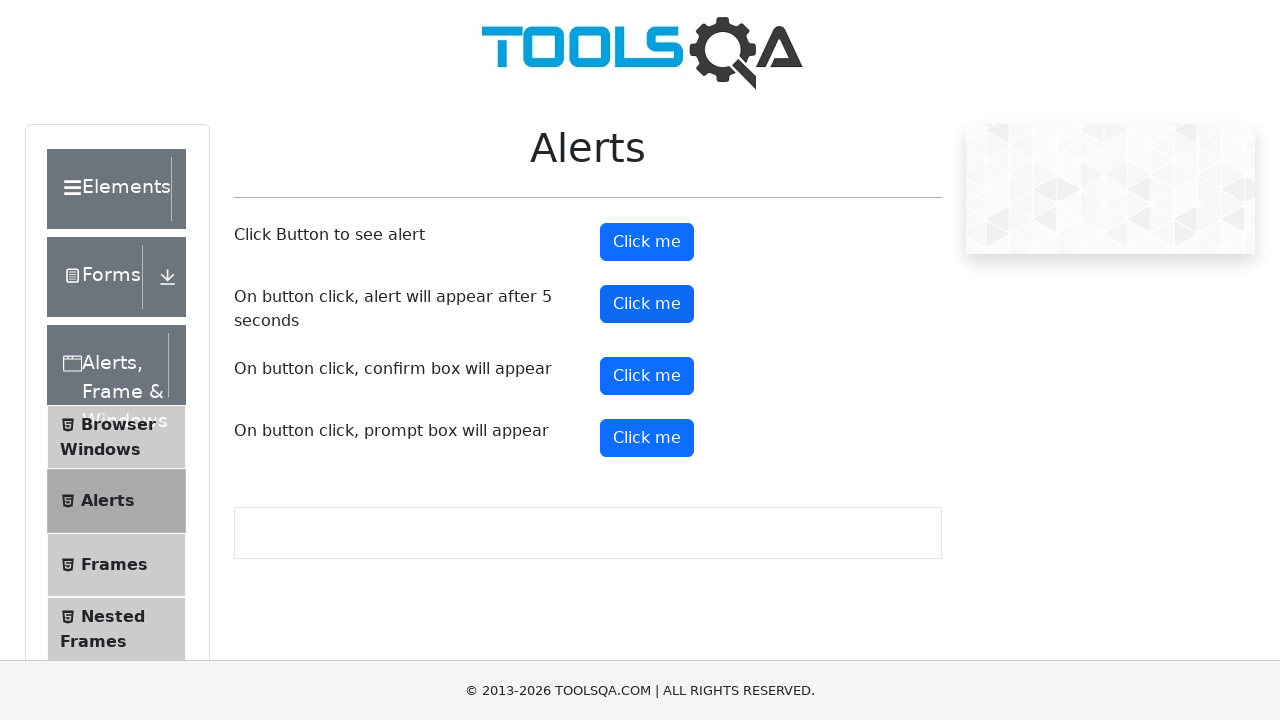

Waited 6 seconds for delayed alert to appear
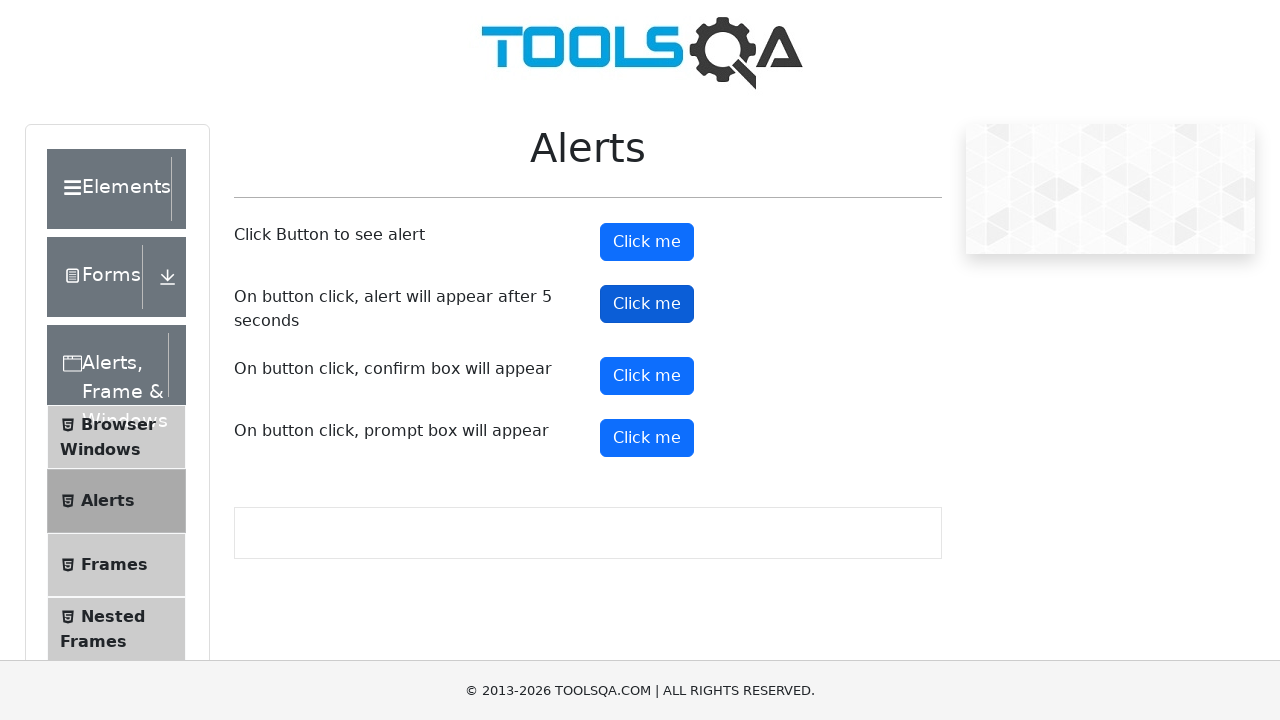

Set up alert dialog handler to accept alert
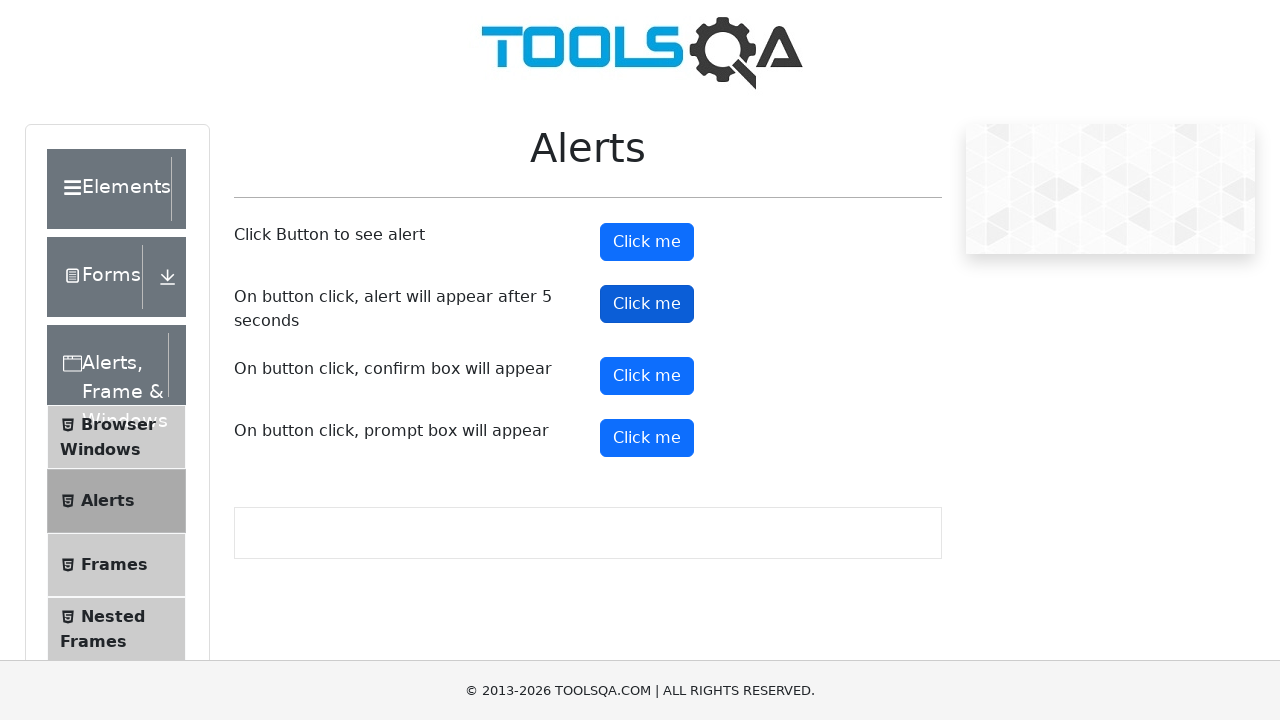

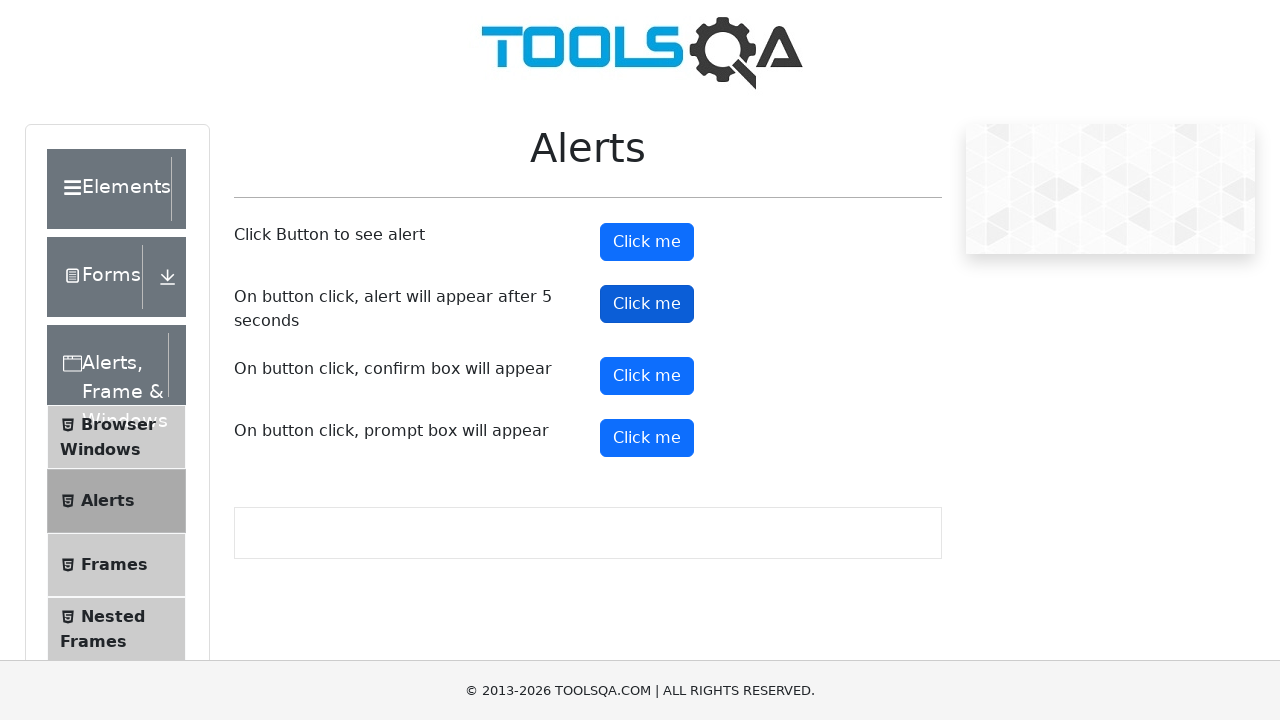